Tests window switching by opening a new window and switching between windows

Starting URL: https://rahulshettyacademy.com/AutomationPractice/

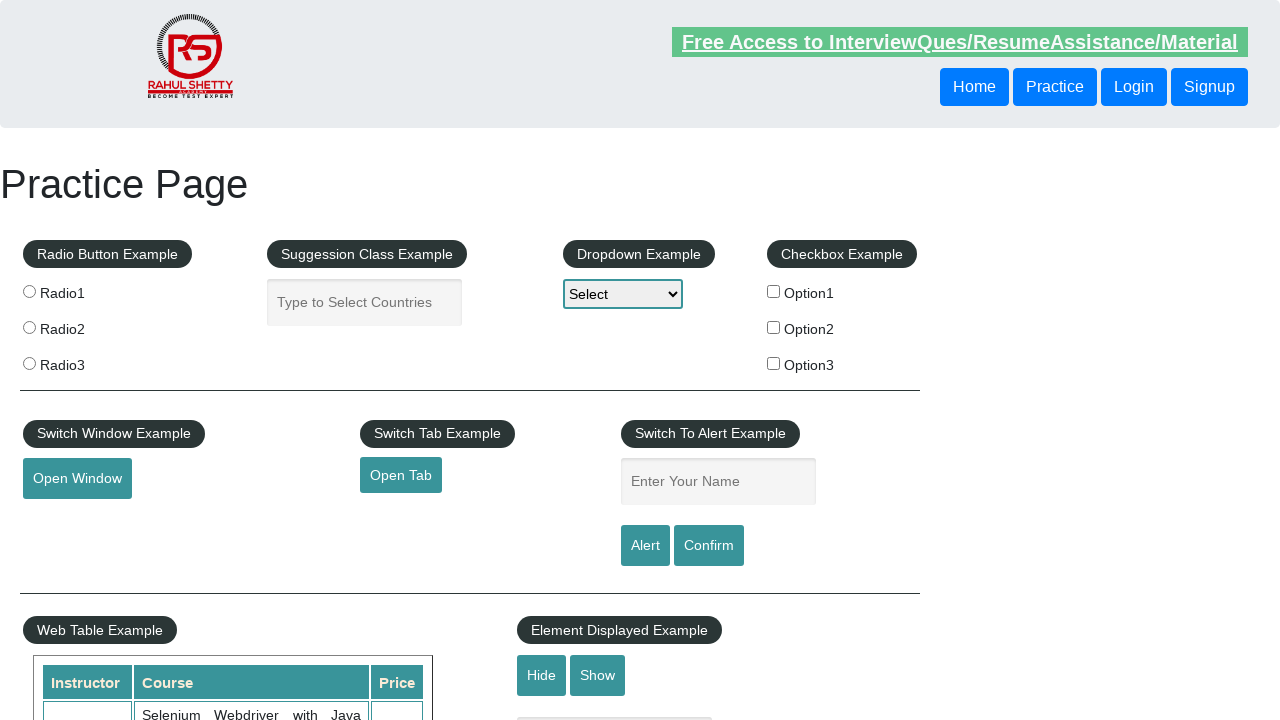

Clicked button to open new window at (77, 479) on #openwindow
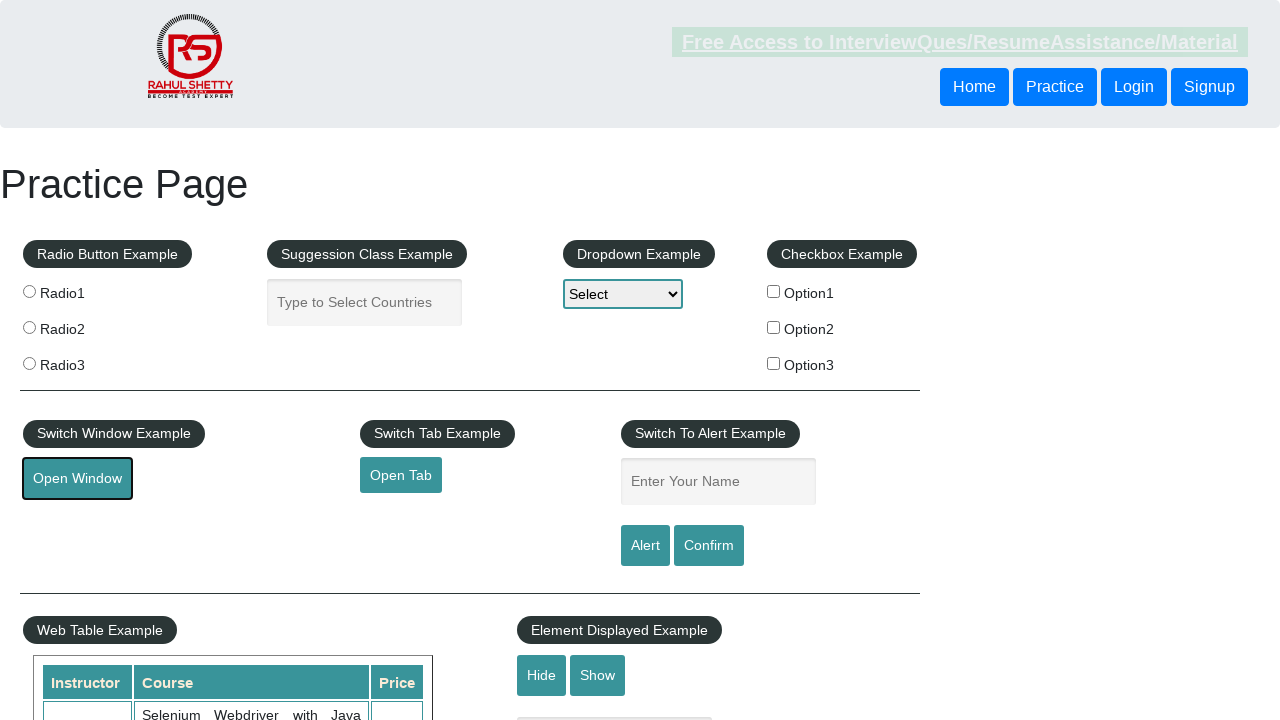

New window opened and captured
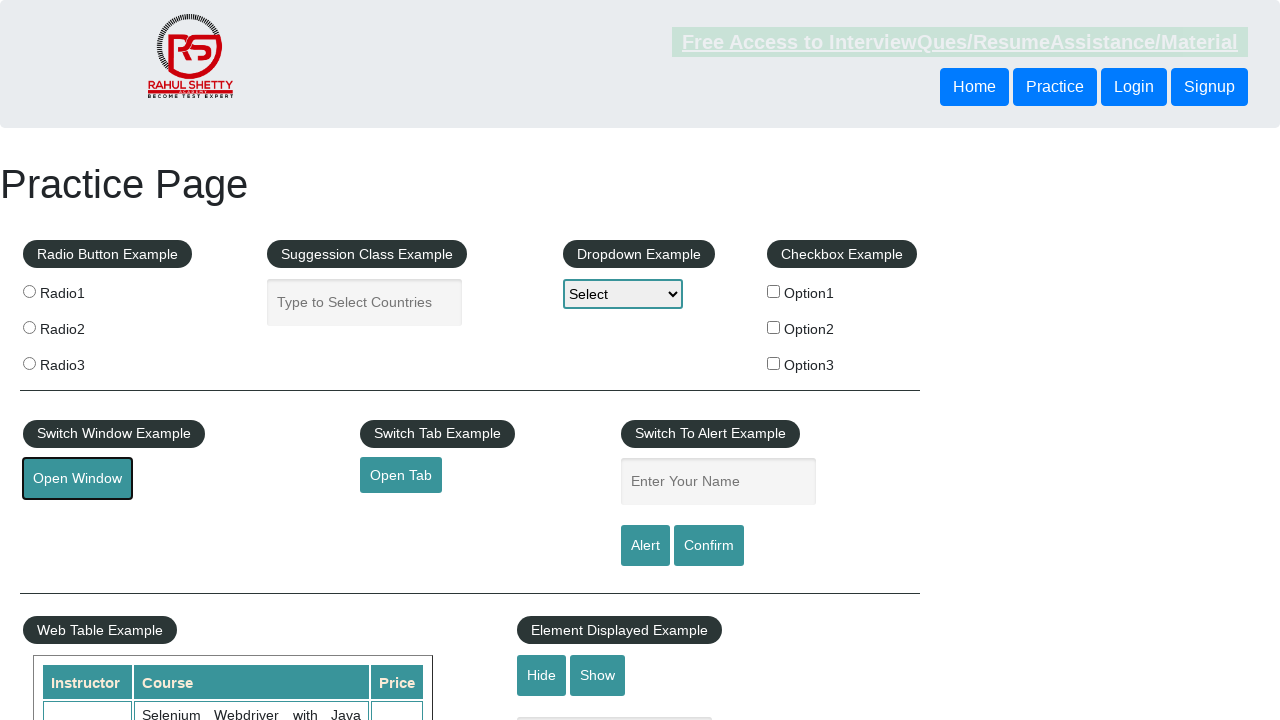

Retrieved blinking text from original window
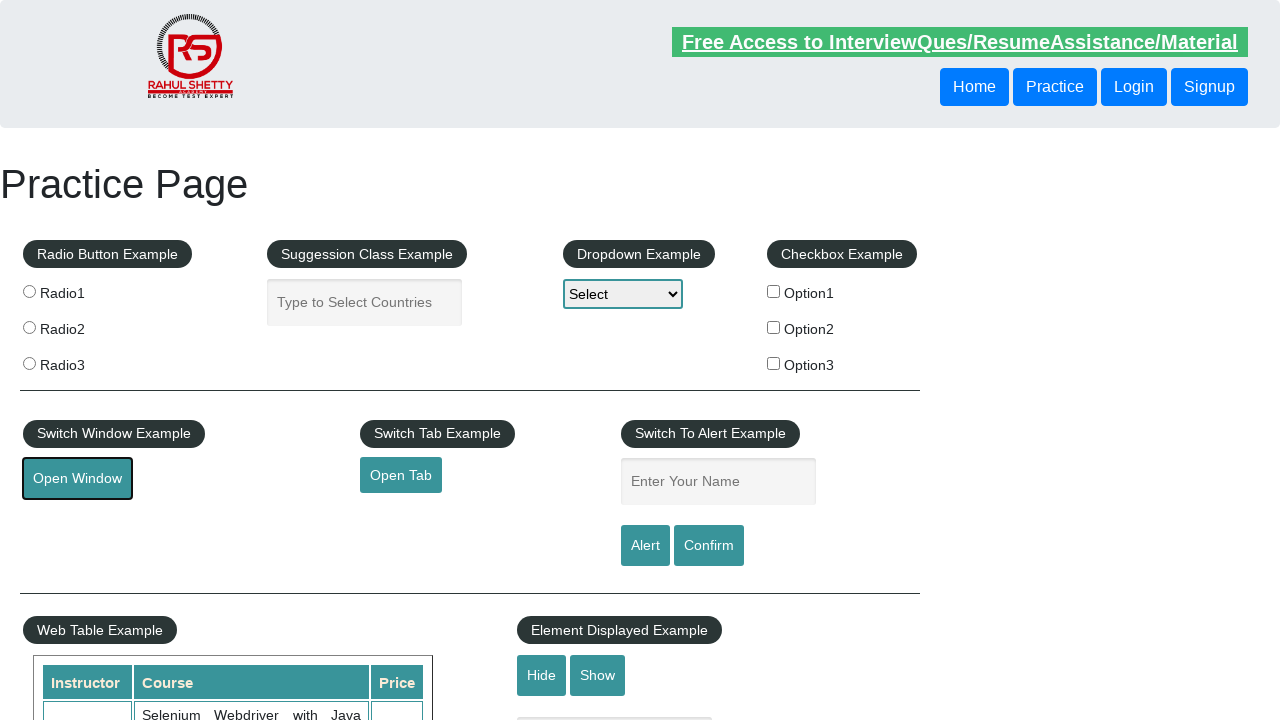

Located all h2 elements on the page
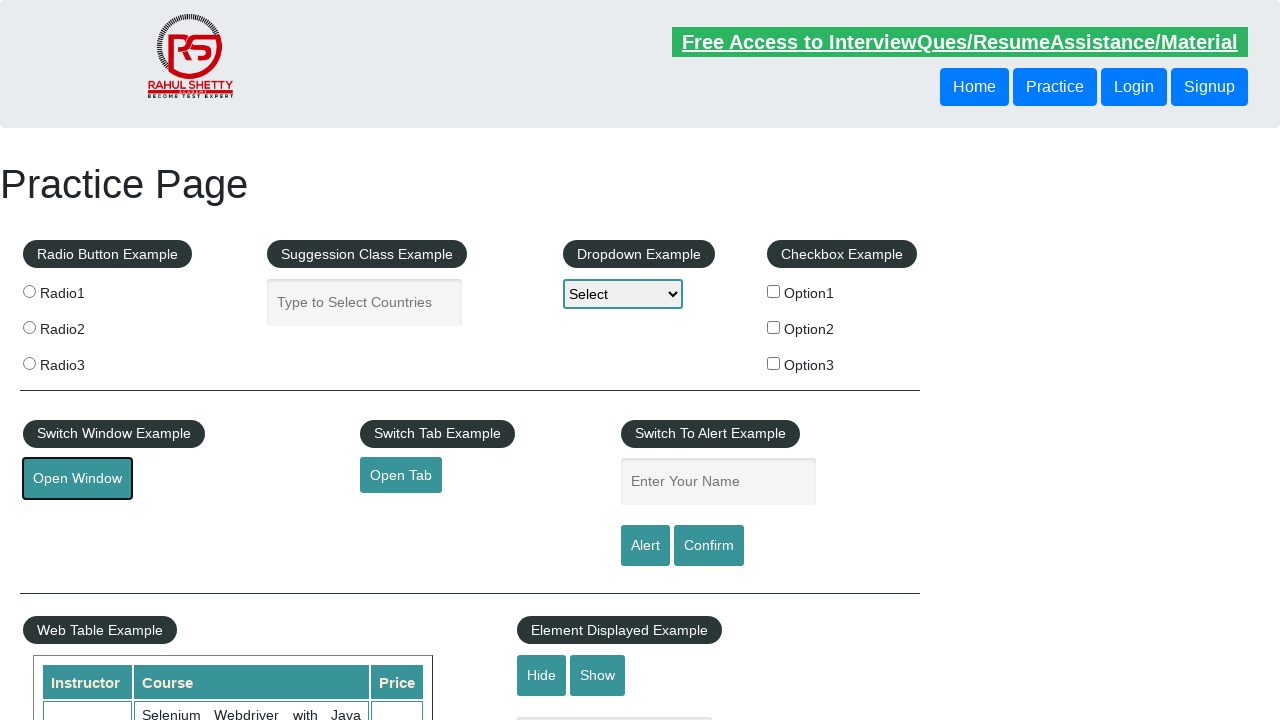

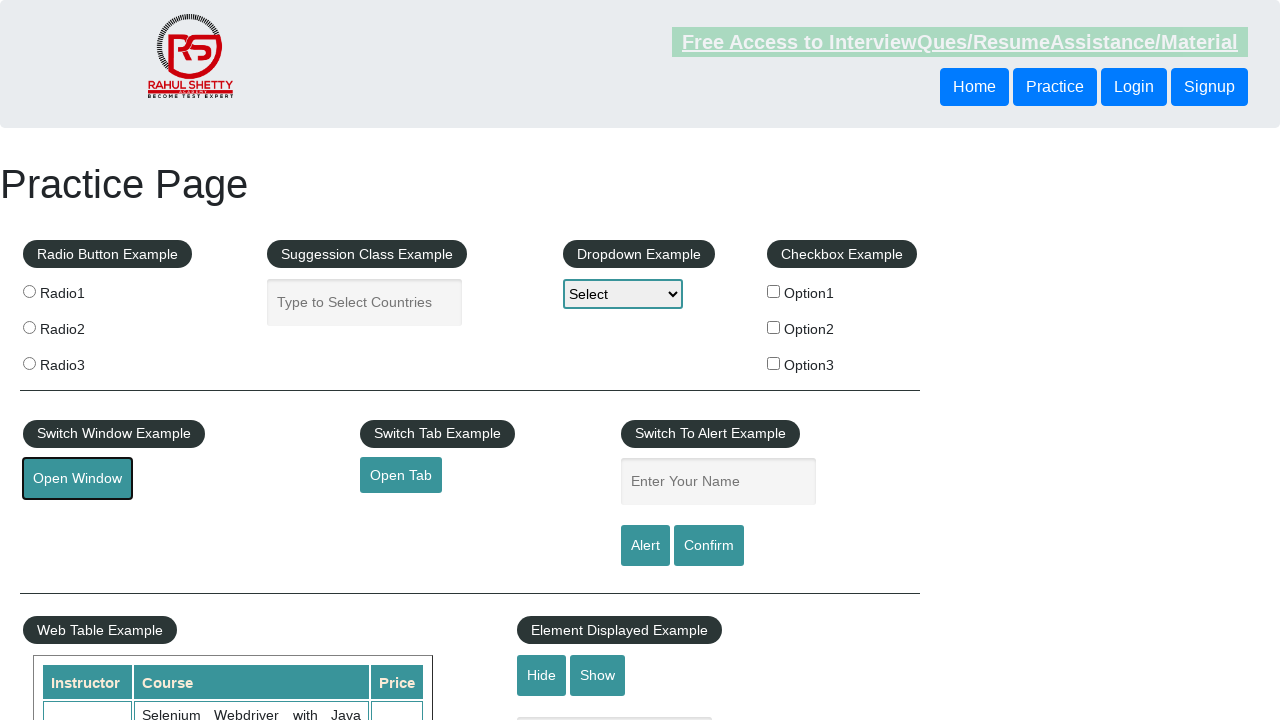